Tests that clicking the "Email" column header in table 1 sorts the email addresses in ascending order

Starting URL: http://the-internet.herokuapp.com/tables

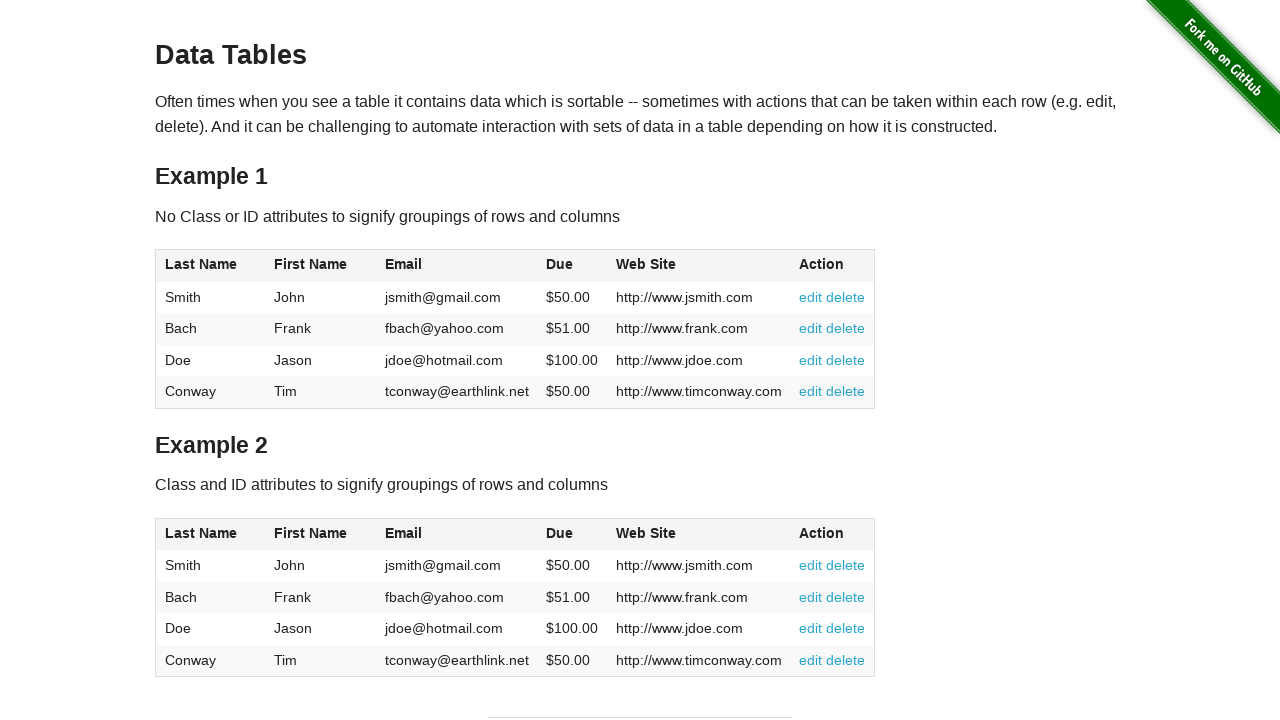

Clicked the Email column header in table 1 to sort at (457, 266) on #table1 thead tr th:nth-of-type(3)
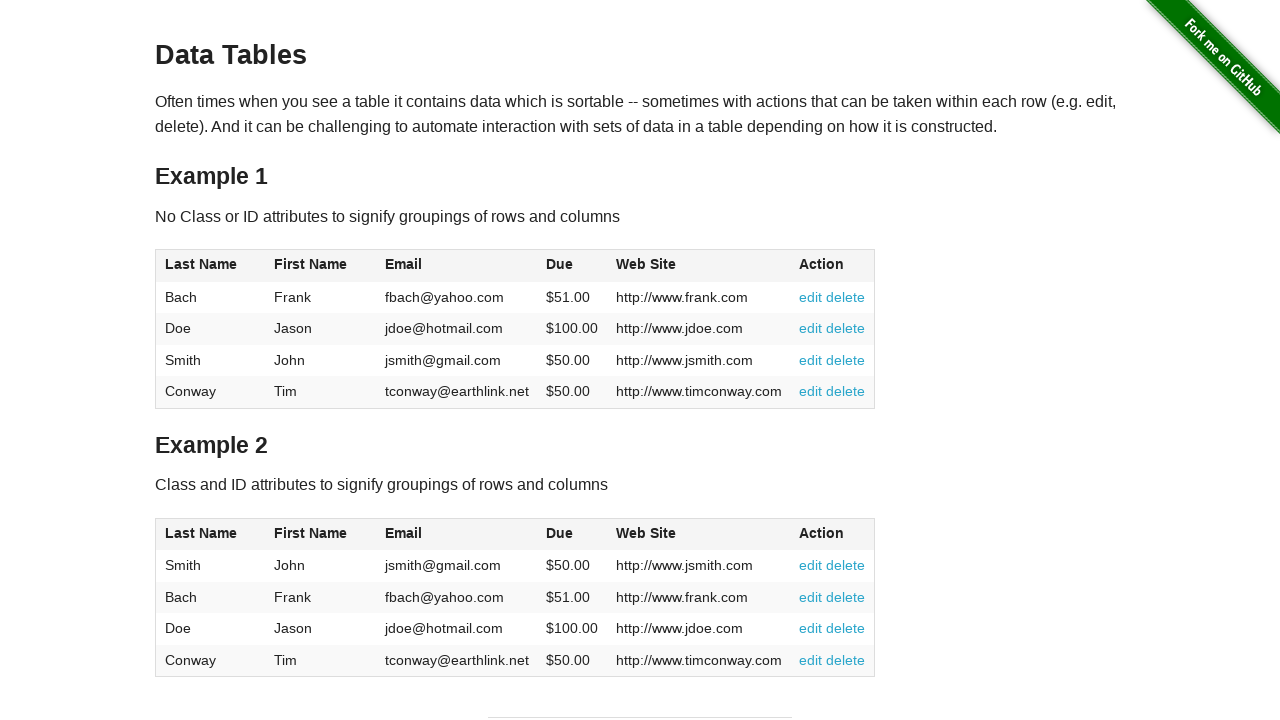

Table sorted with email addresses now displayed in ascending order
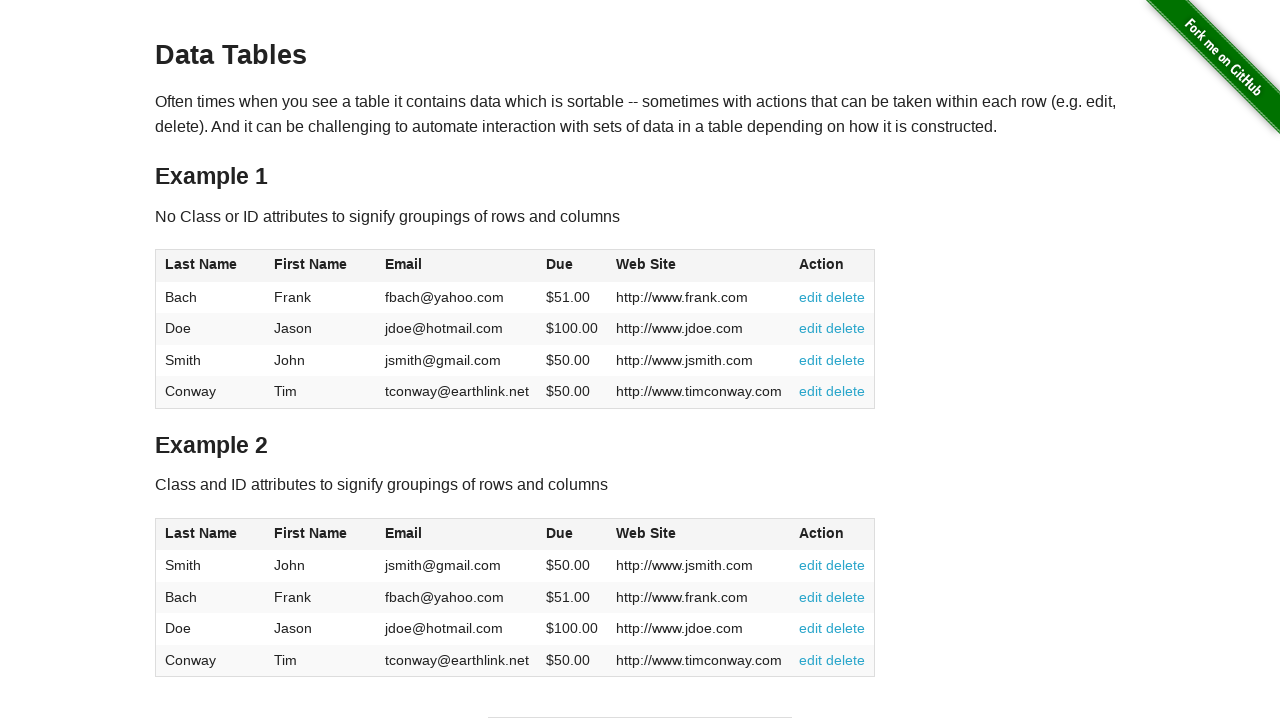

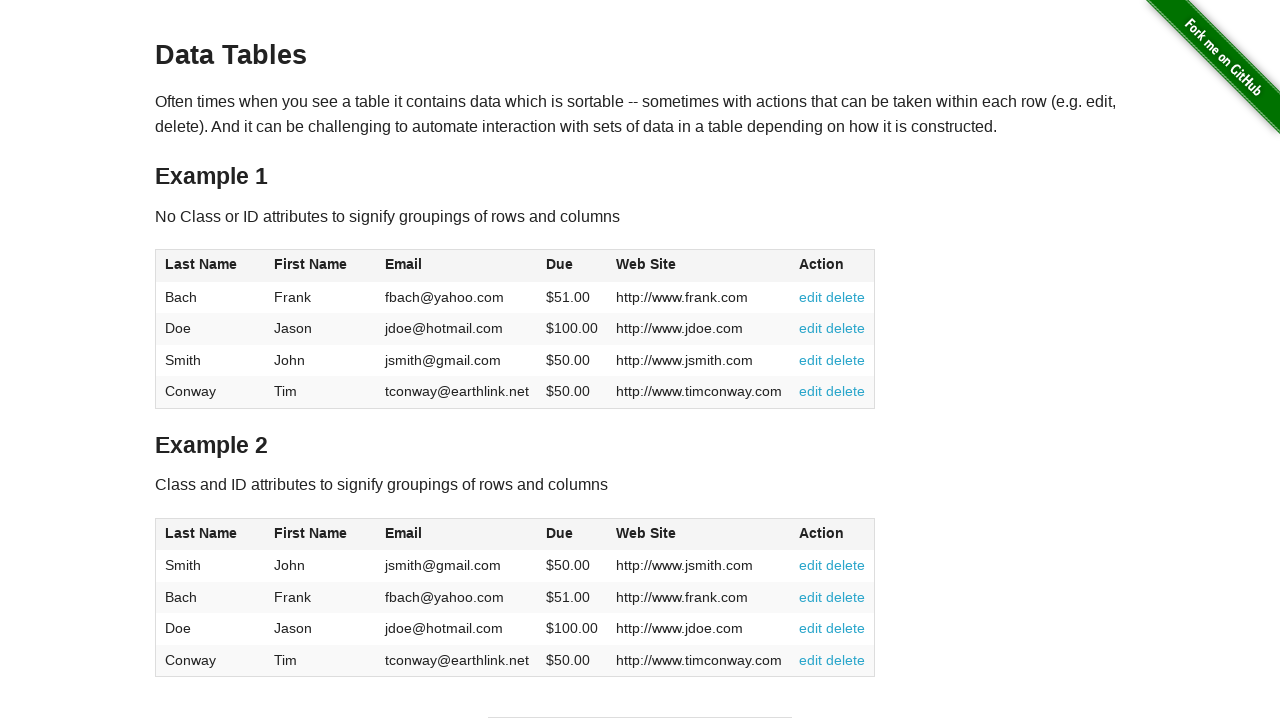